Tests JavaScript alert handling by clicking a button that triggers an alert, accepting it, then reading a displayed value, calculating a result using a mathematical formula, and submitting the answer.

Starting URL: http://suninjuly.github.io/alert_accept.html

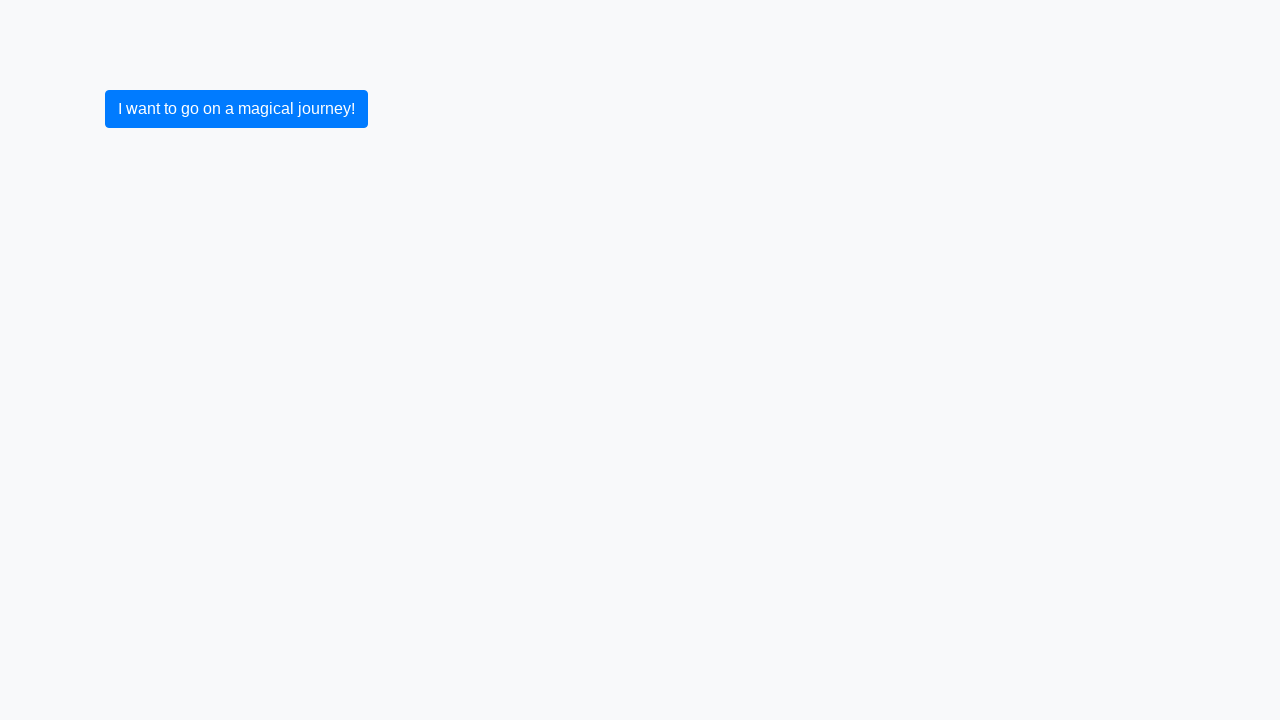

Set up dialog handler to automatically accept alerts
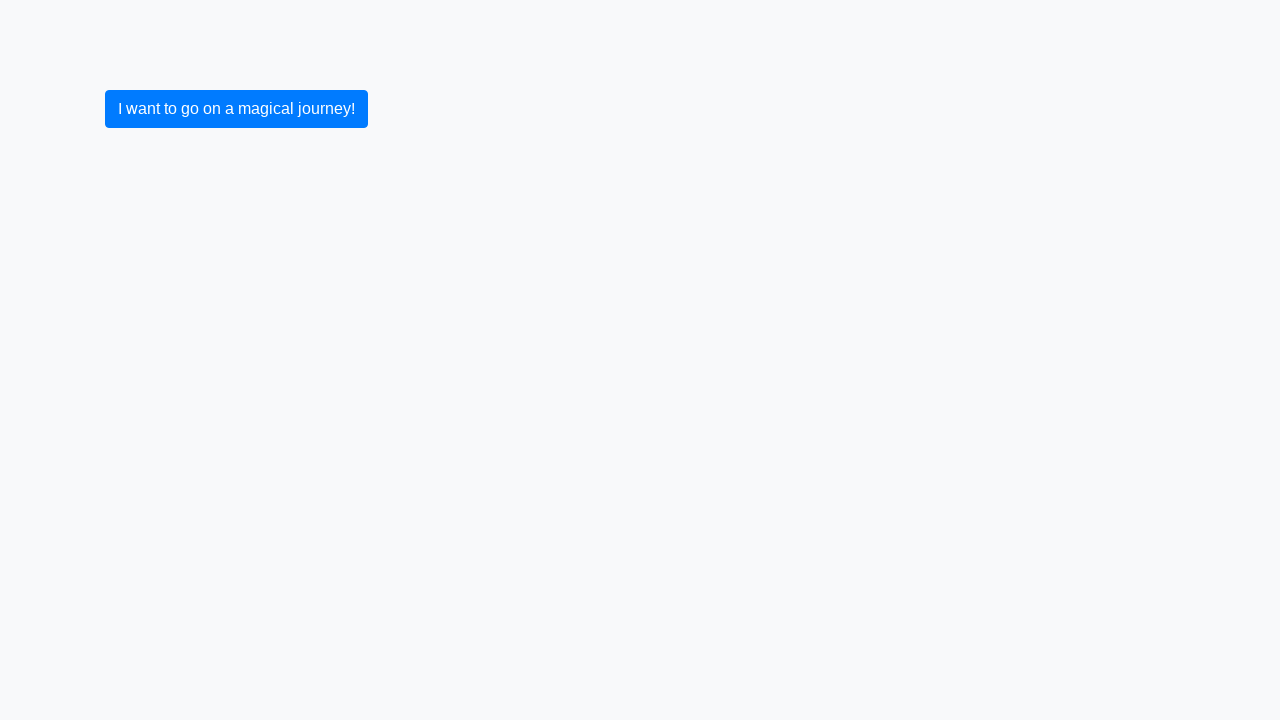

Clicked button to trigger JavaScript alert at (236, 109) on .btn
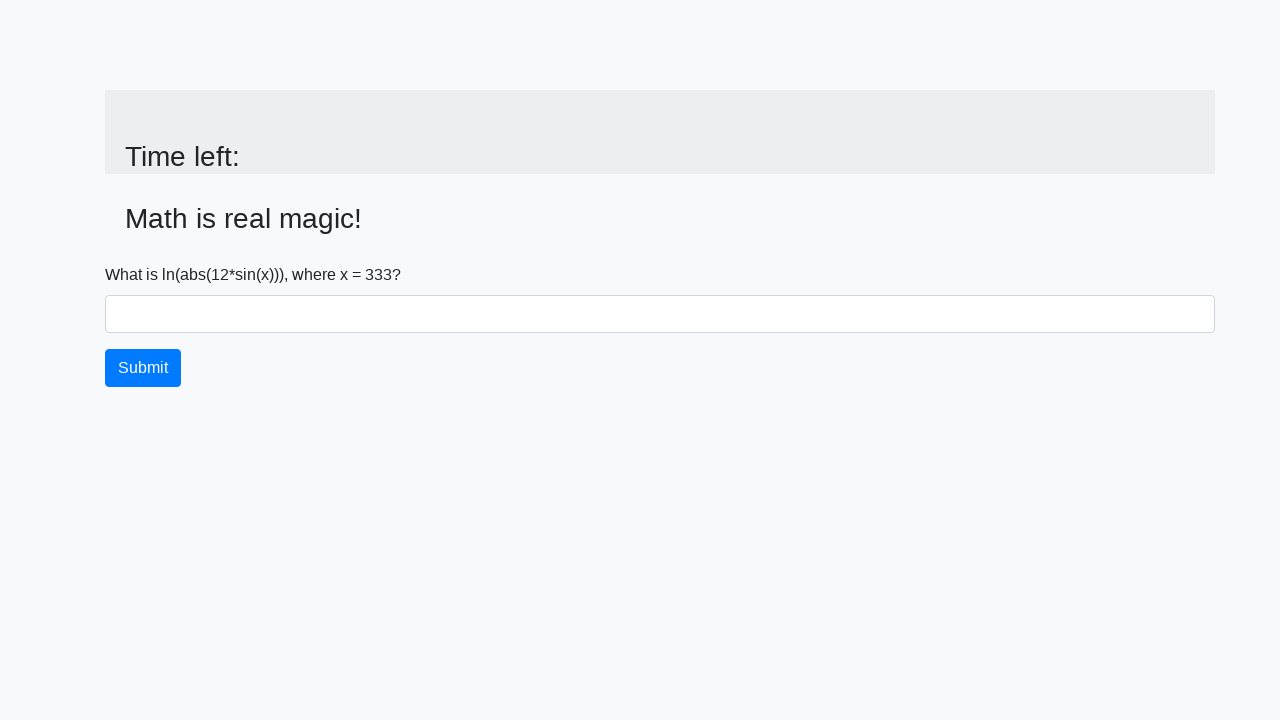

Waited for input value element to appear after alert acceptance
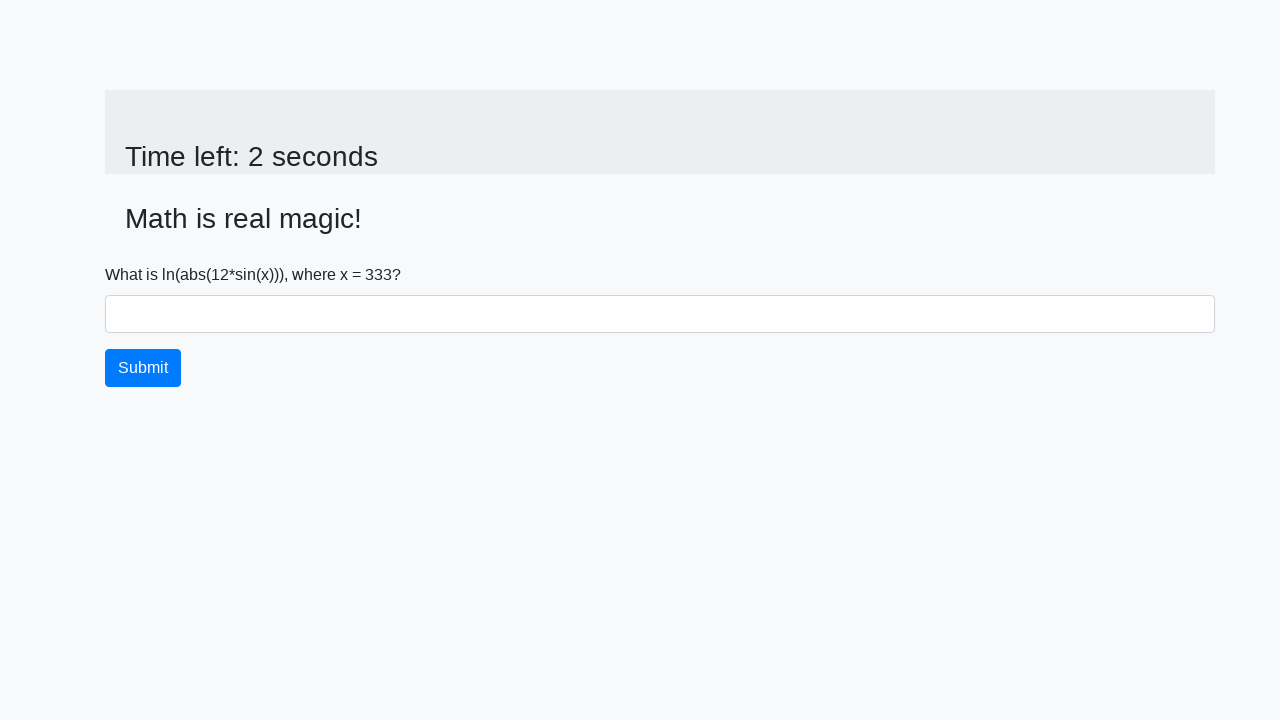

Read displayed value from #input_value: 333
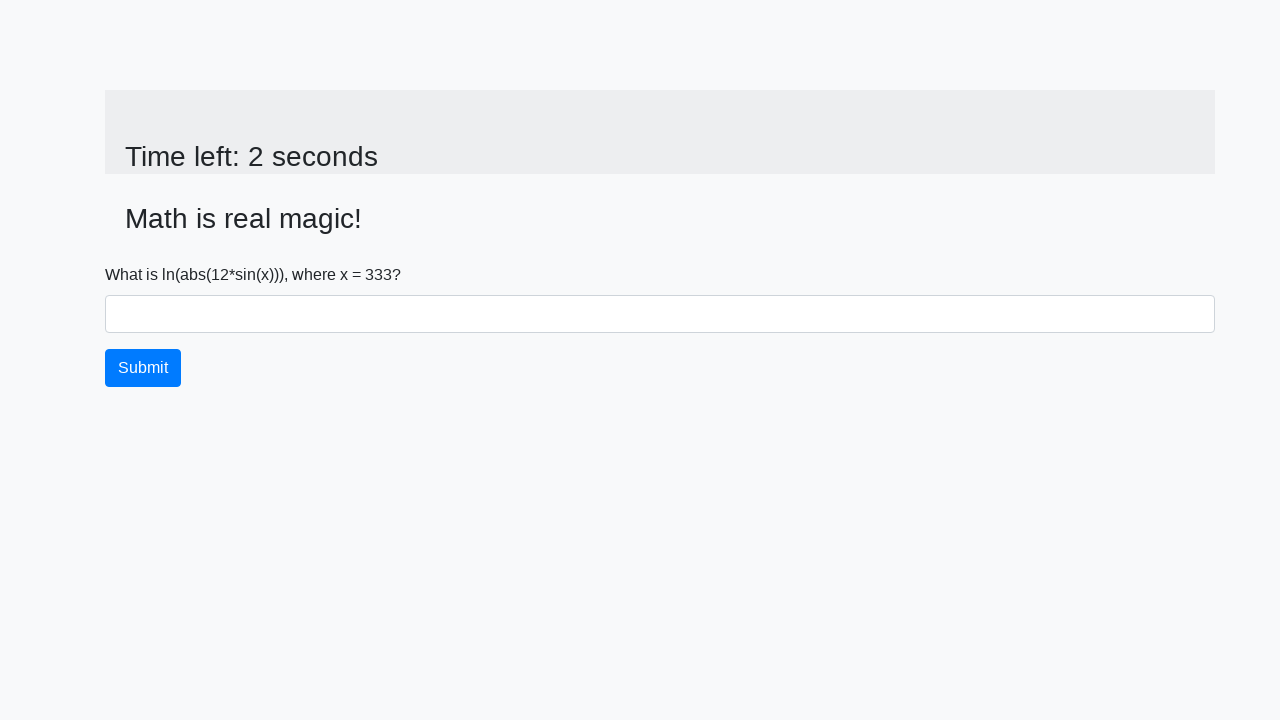

Calculated answer using formula: -2.2456945554560175
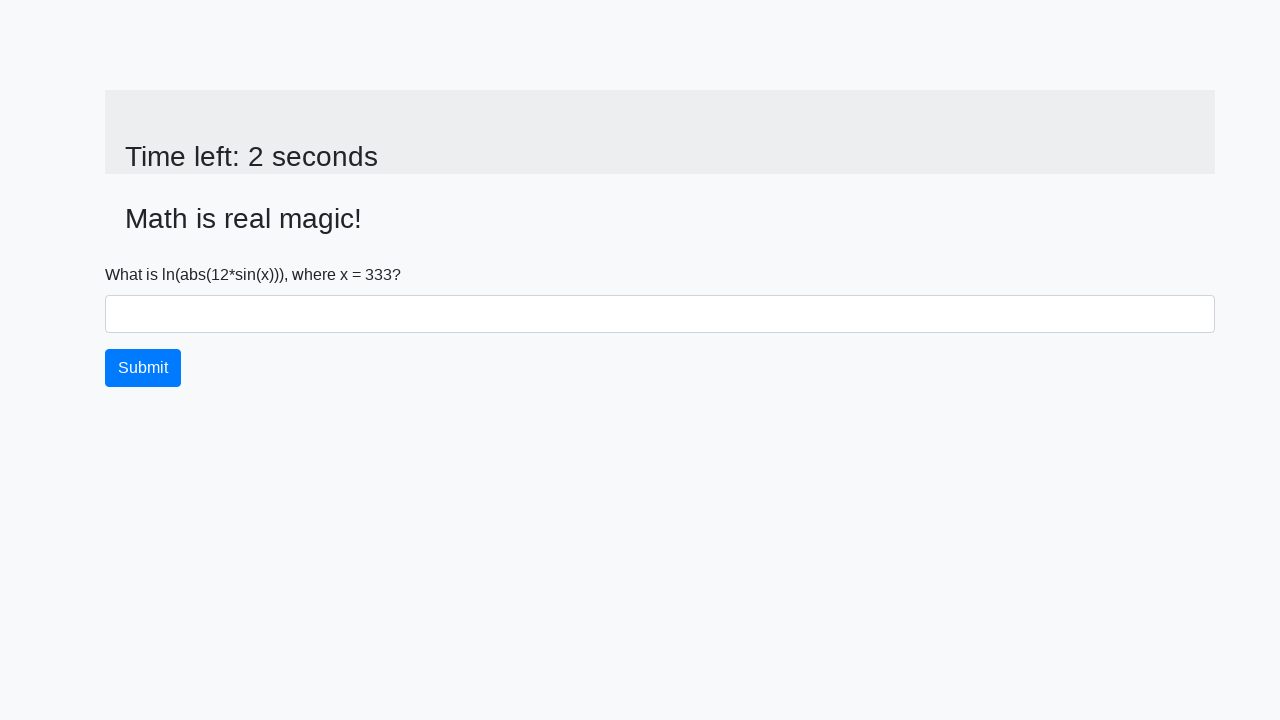

Filled answer field with calculated value: -2.2456945554560175 on #answer
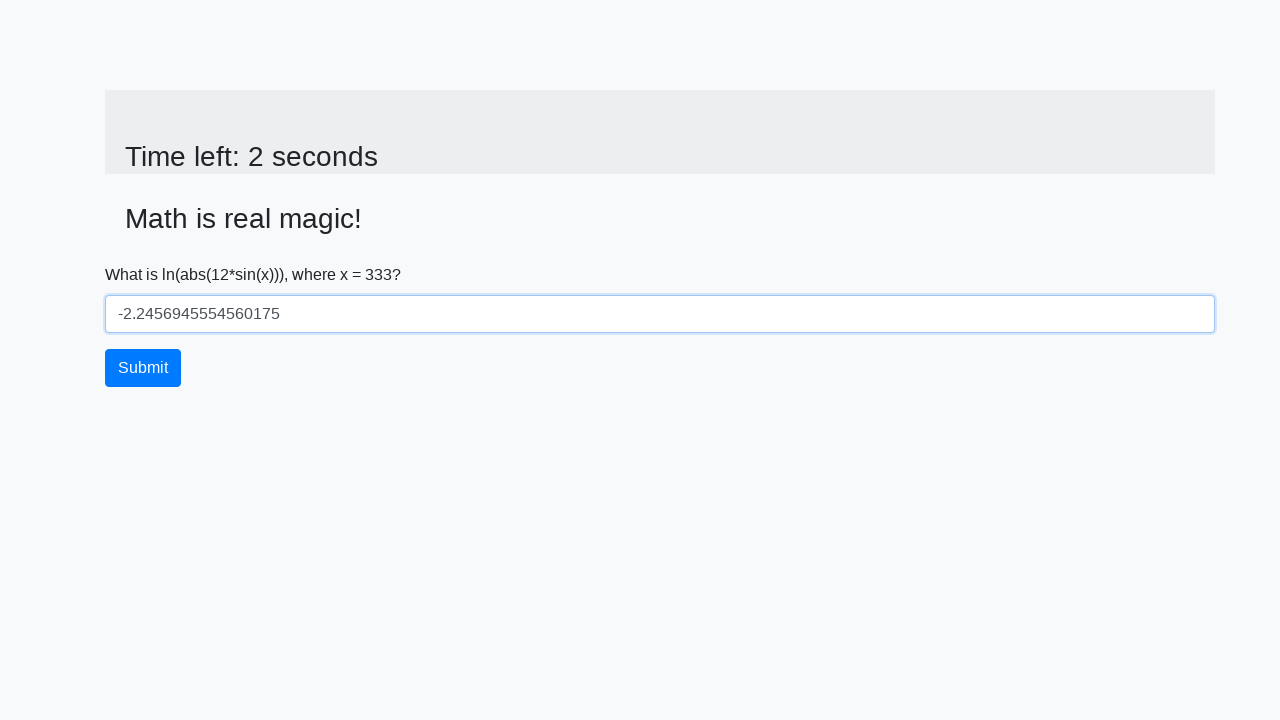

Clicked submit button to submit answer at (143, 368) on .btn
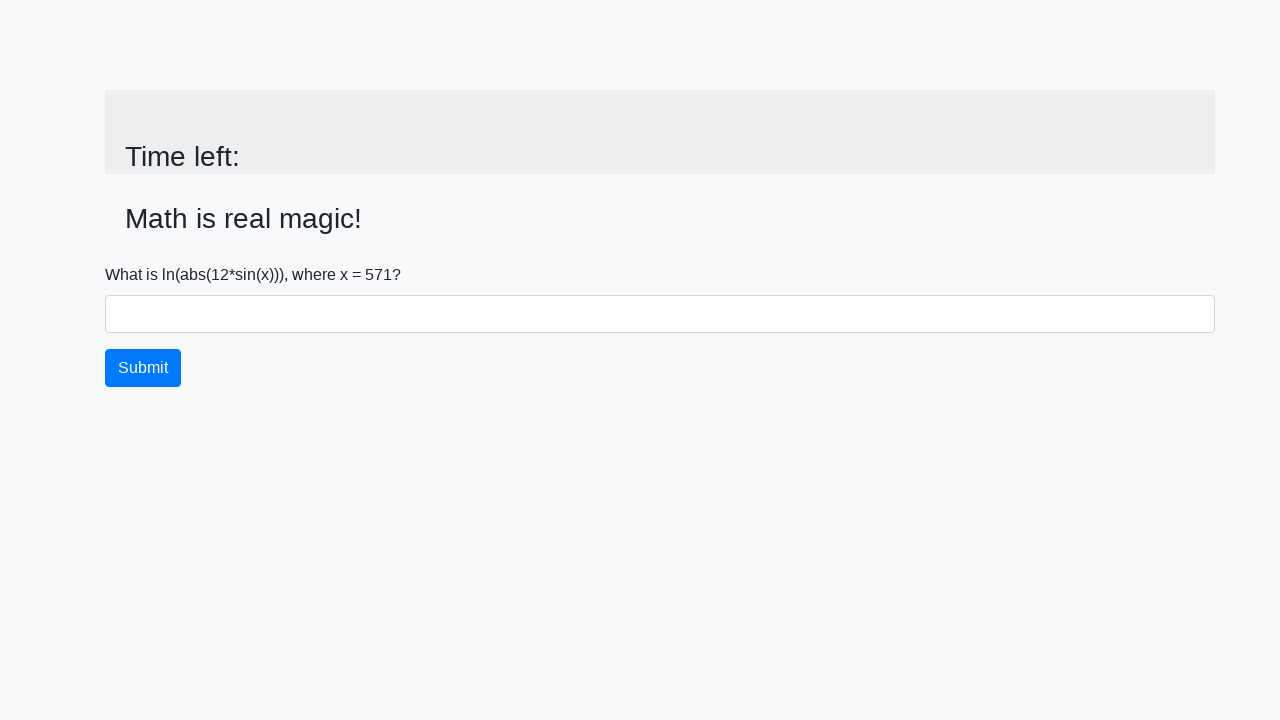

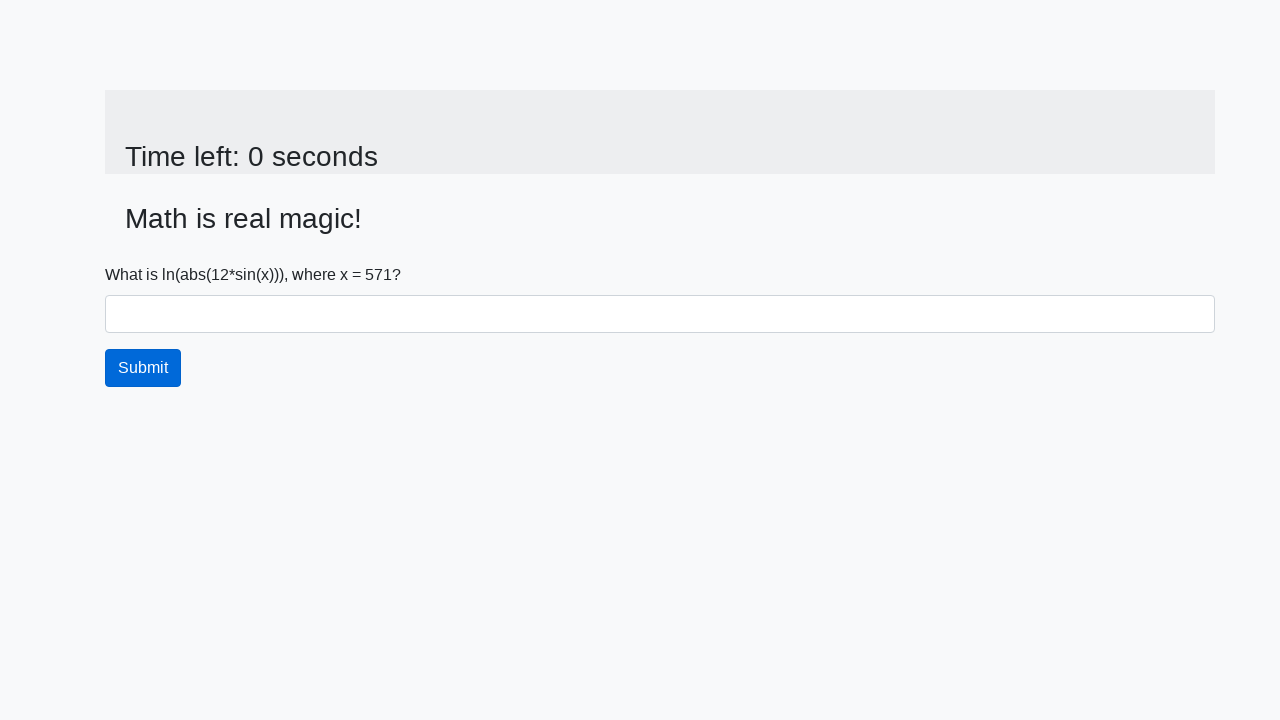